Tests that the Add Person modal opens with empty/default fields by clicking the Add Person button and verifying form field states.

Starting URL: https://kristinek.github.io/site/tasks/list_of_people

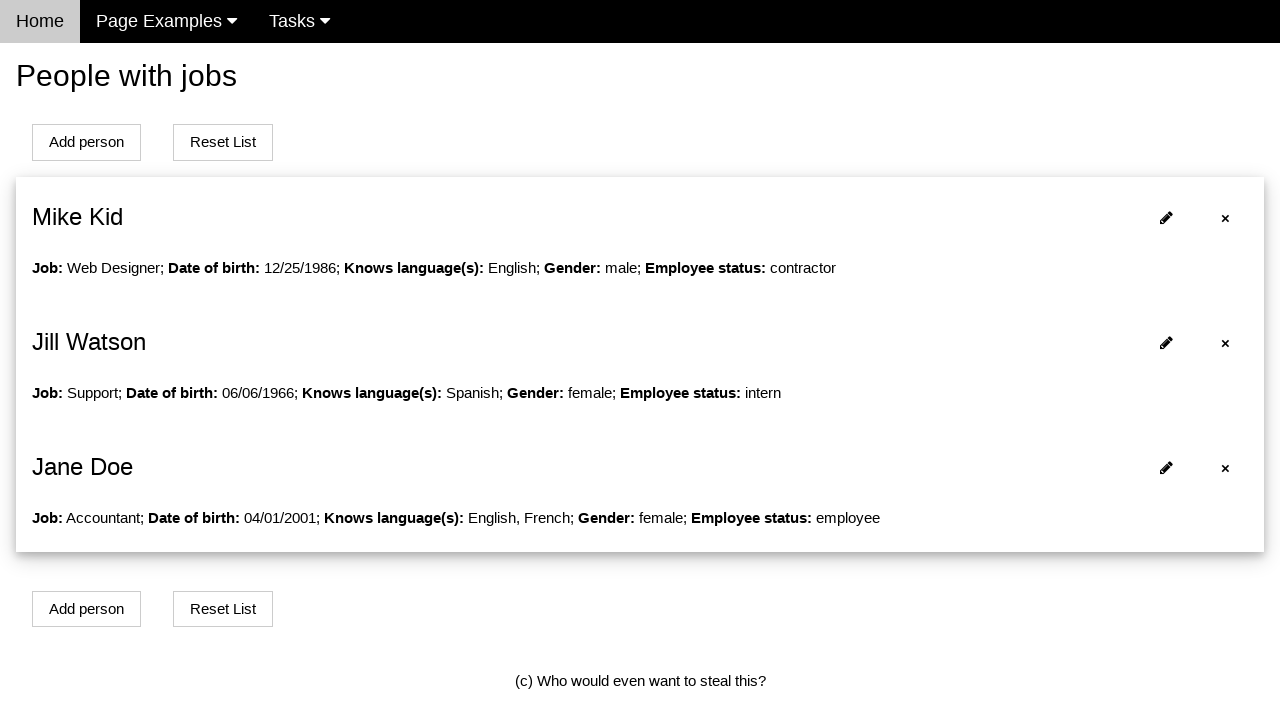

Clicked Add Person button to open modal at (86, 142) on button[onclick='openModalForAddPerson()']
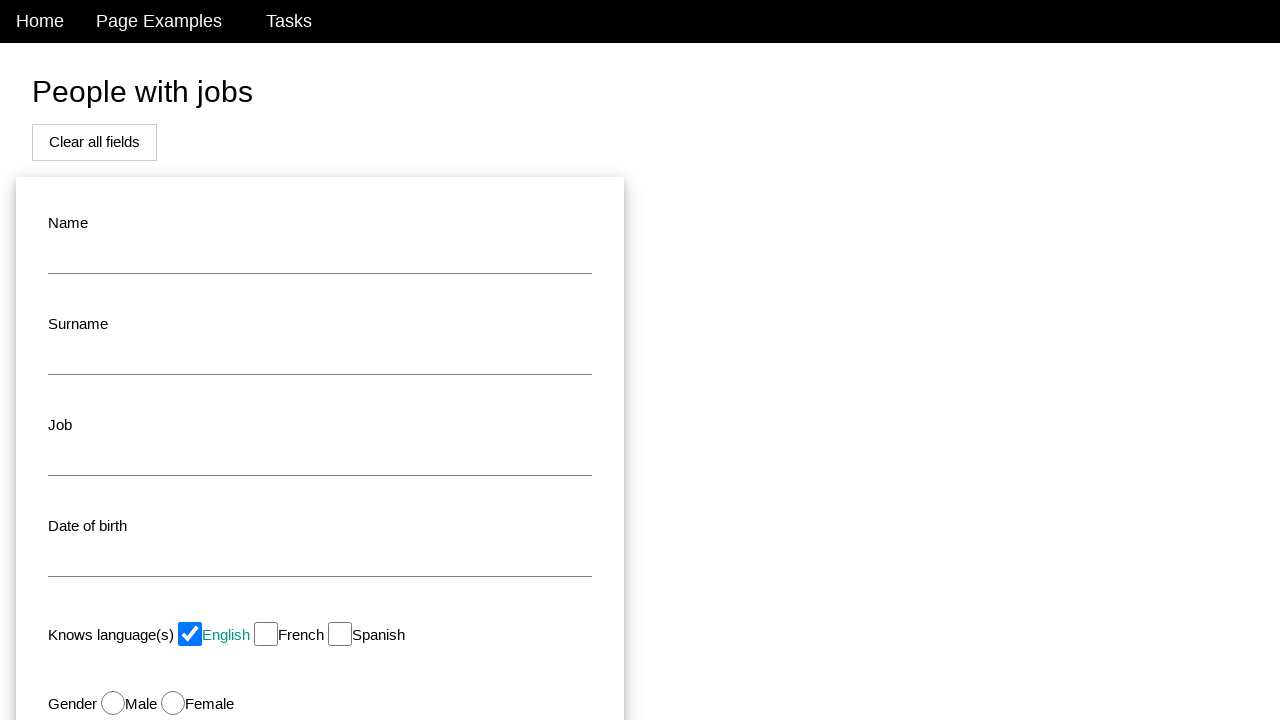

Name field loaded in modal
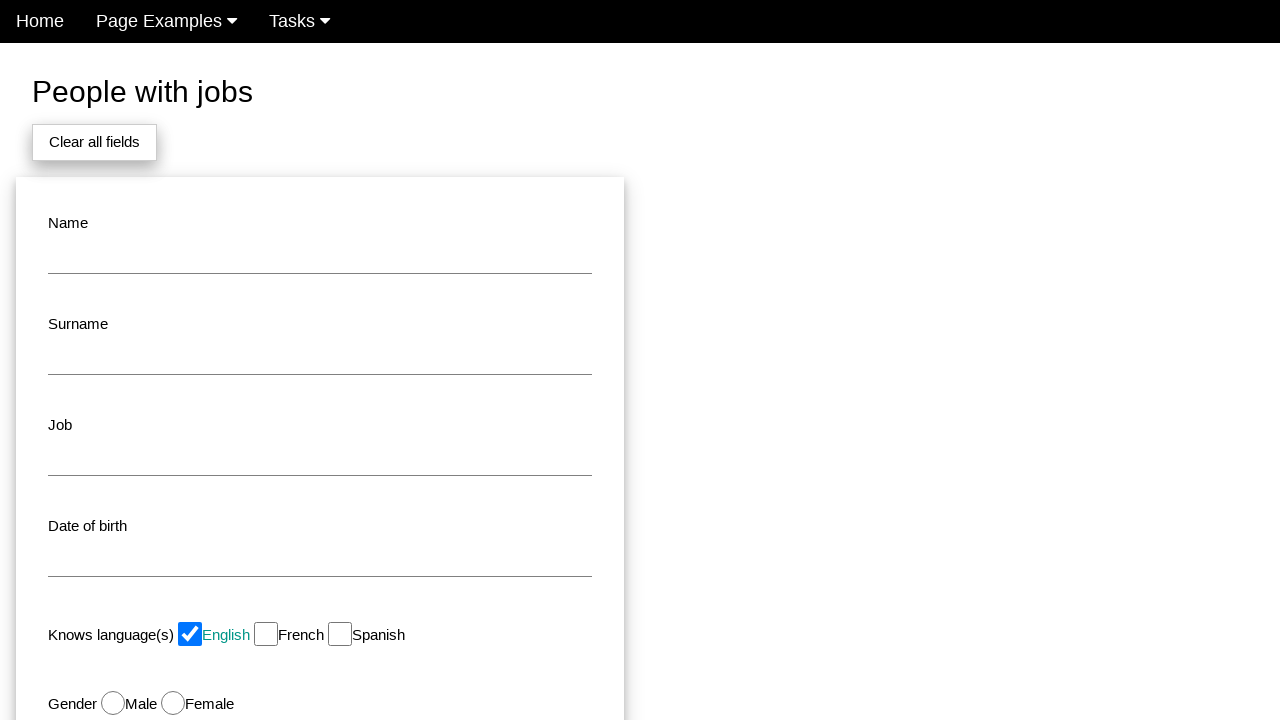

Surname field loaded in modal
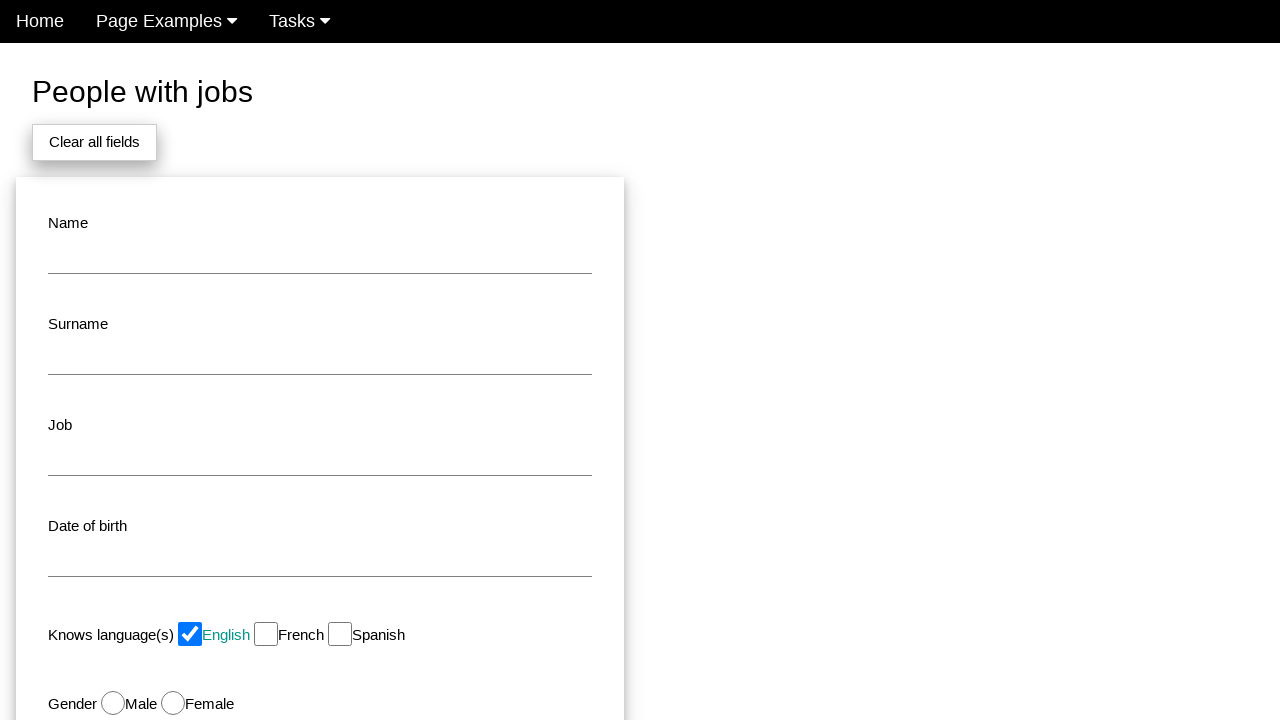

Job field loaded in modal
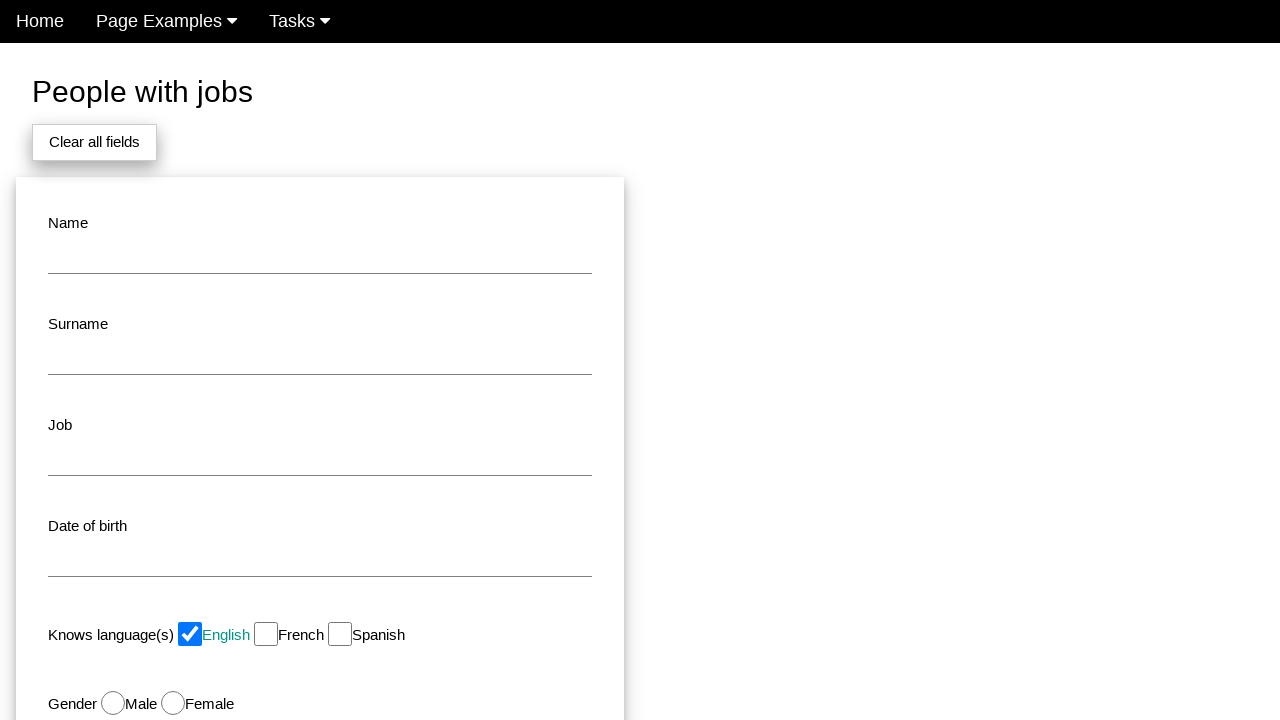

Date of birth field loaded in modal
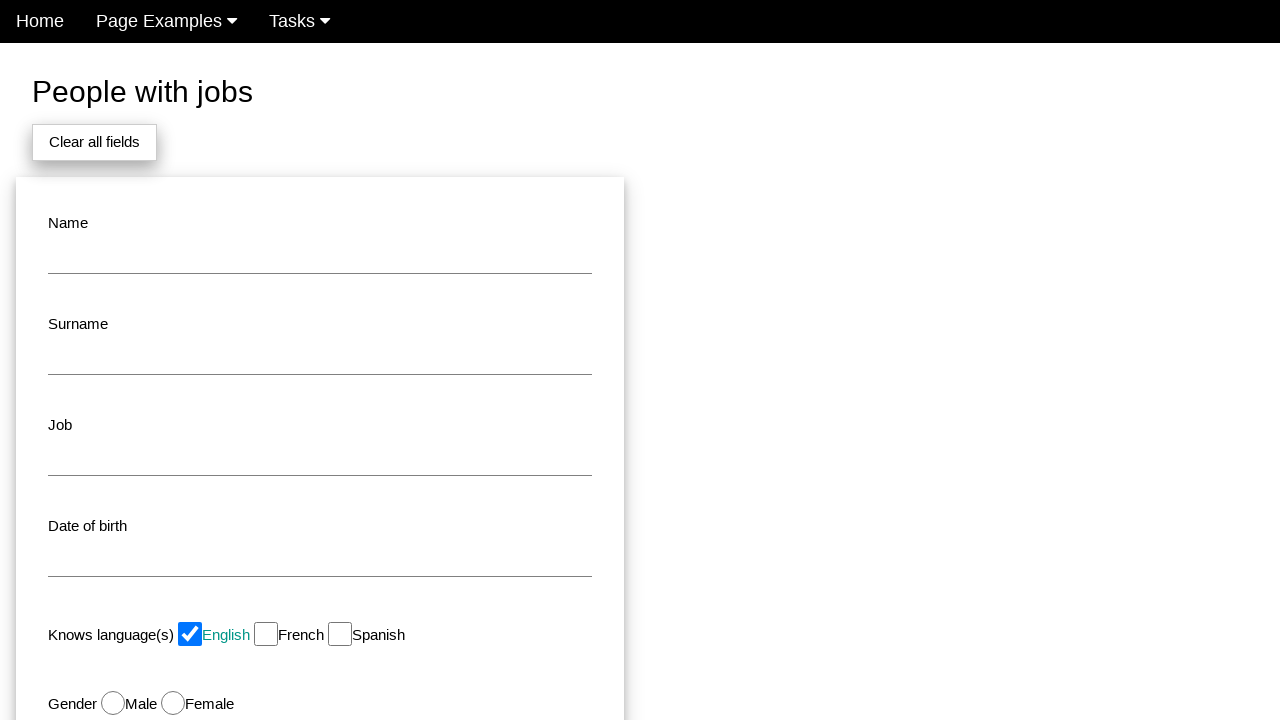

Status field loaded in modal
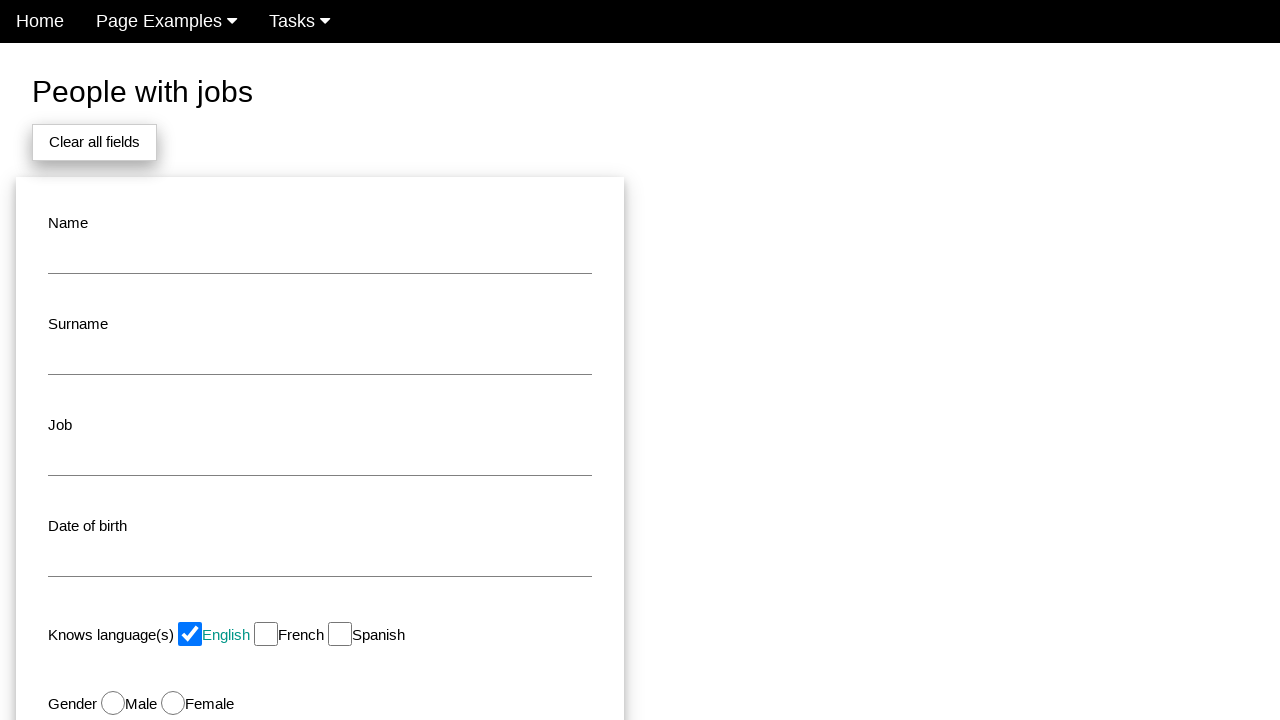

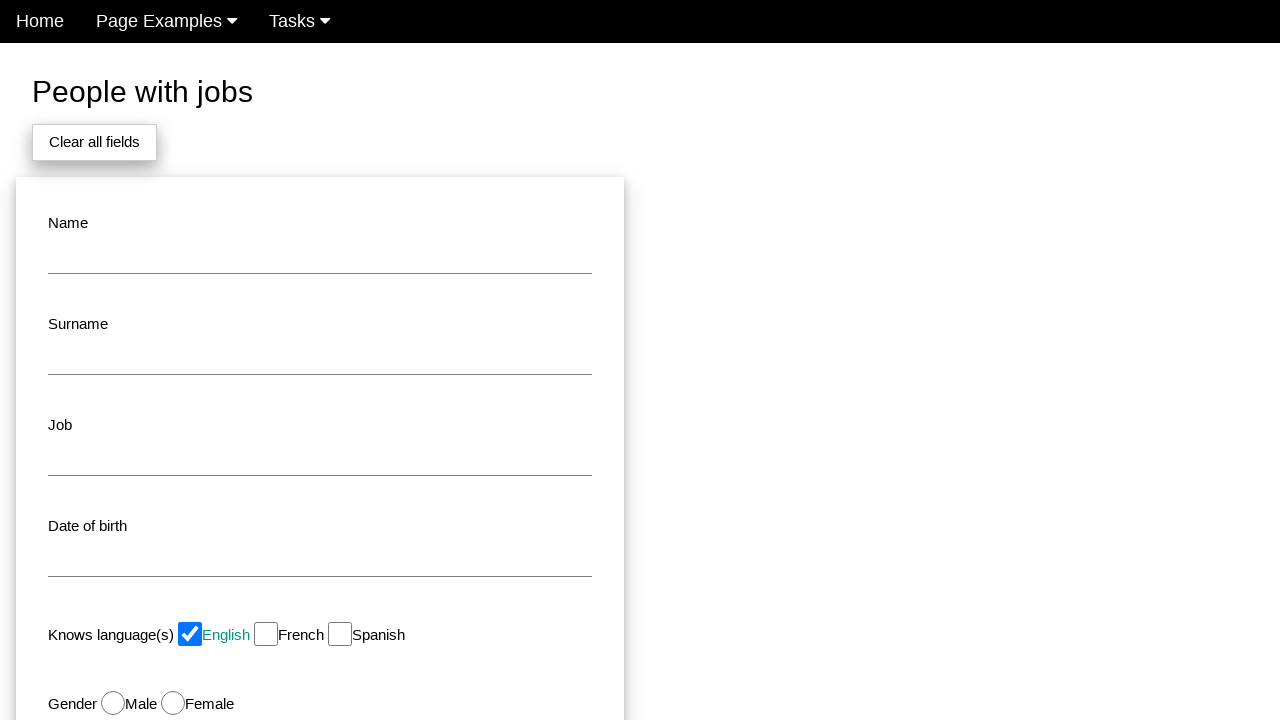